Tests a practice form on demoqa.com by navigating to the Forms section, then filling out the Practice Form with personal information including first name, last name, email, mobile number, and uploading a picture.

Starting URL: https://demoqa.com/

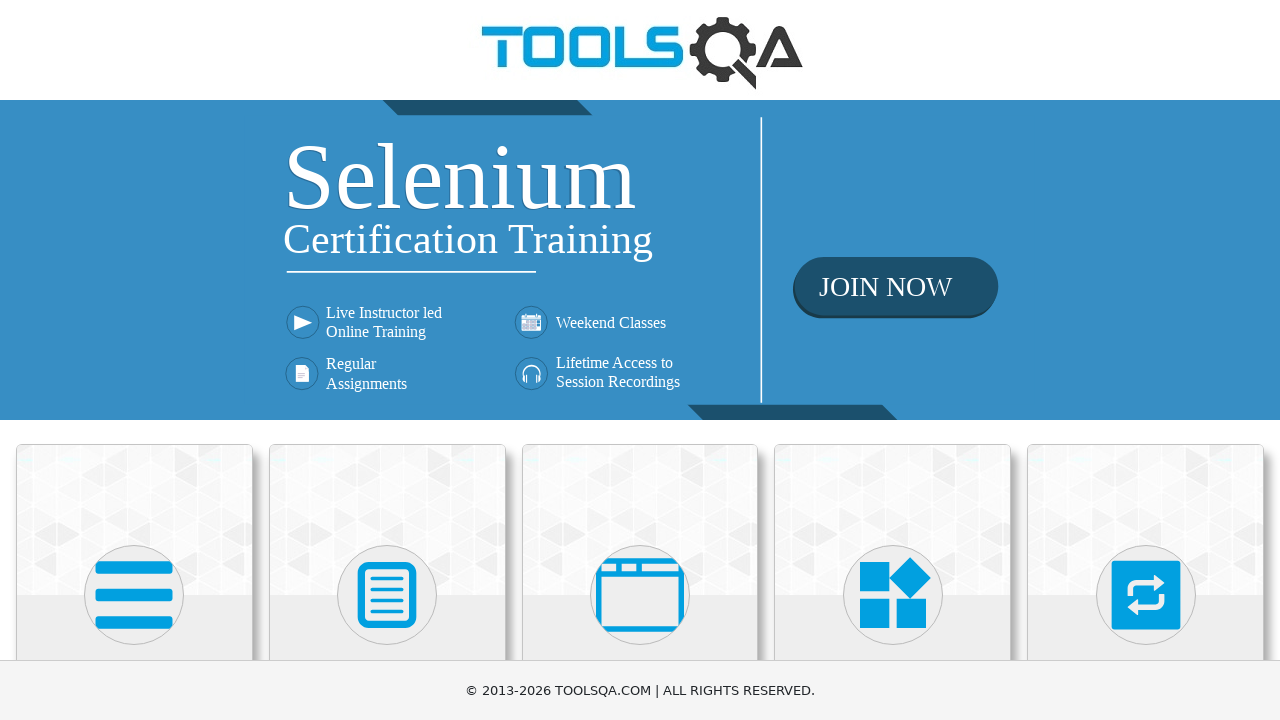

Scrolled down 400px to see menu options
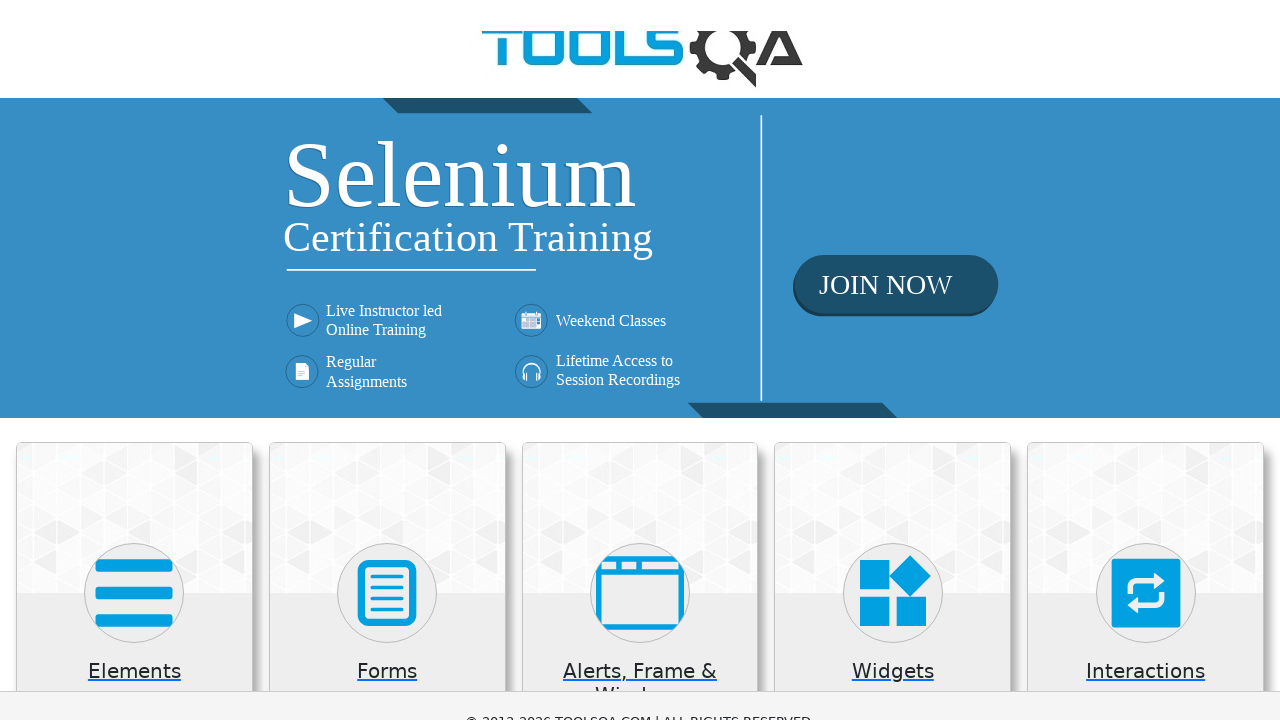

Clicked on Forms menu at (387, 273) on xpath=//h5[text()='Forms']
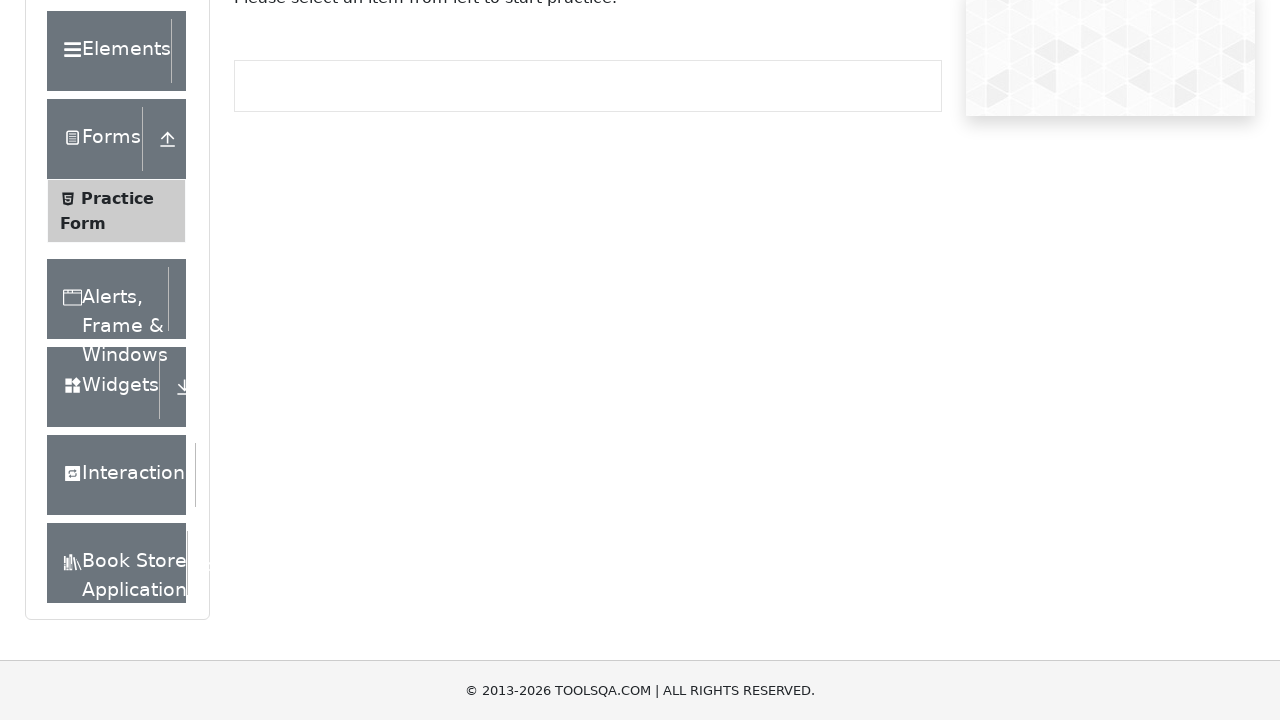

Clicked on Practice Form submenu at (117, 336) on xpath=//span[text()='Practice Form']
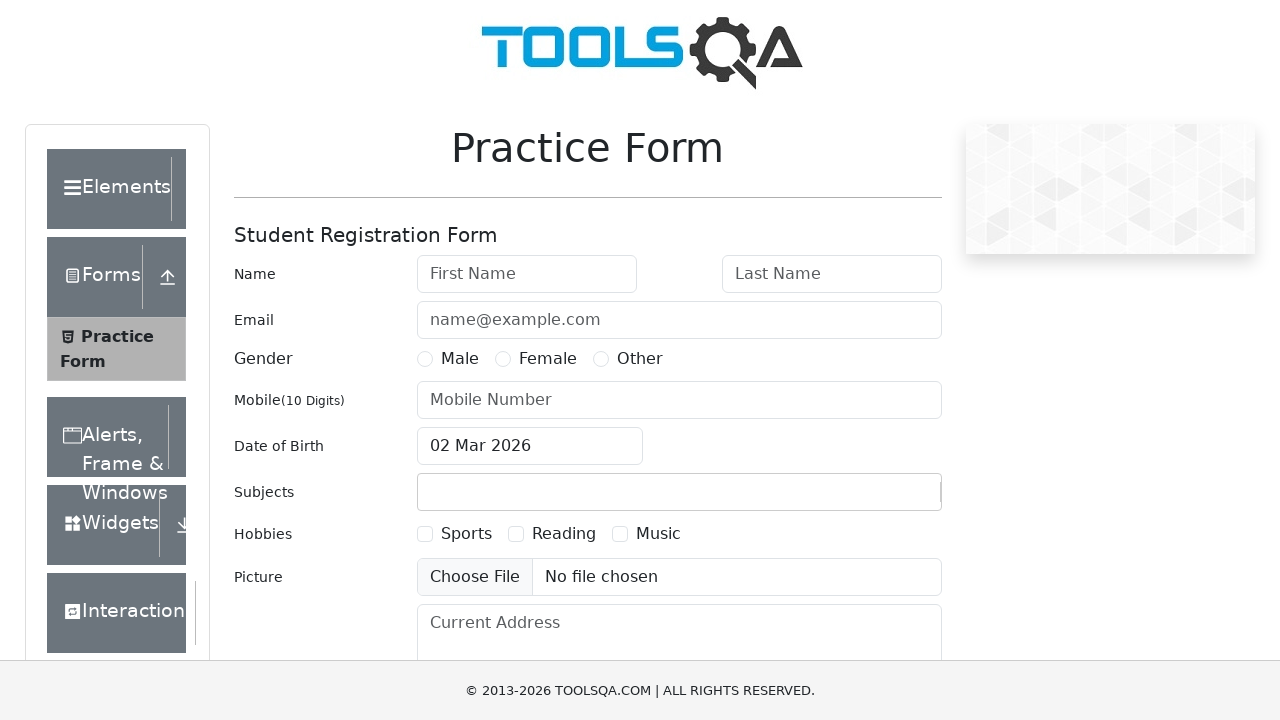

Filled first name field with 'Amaritei' on #firstName
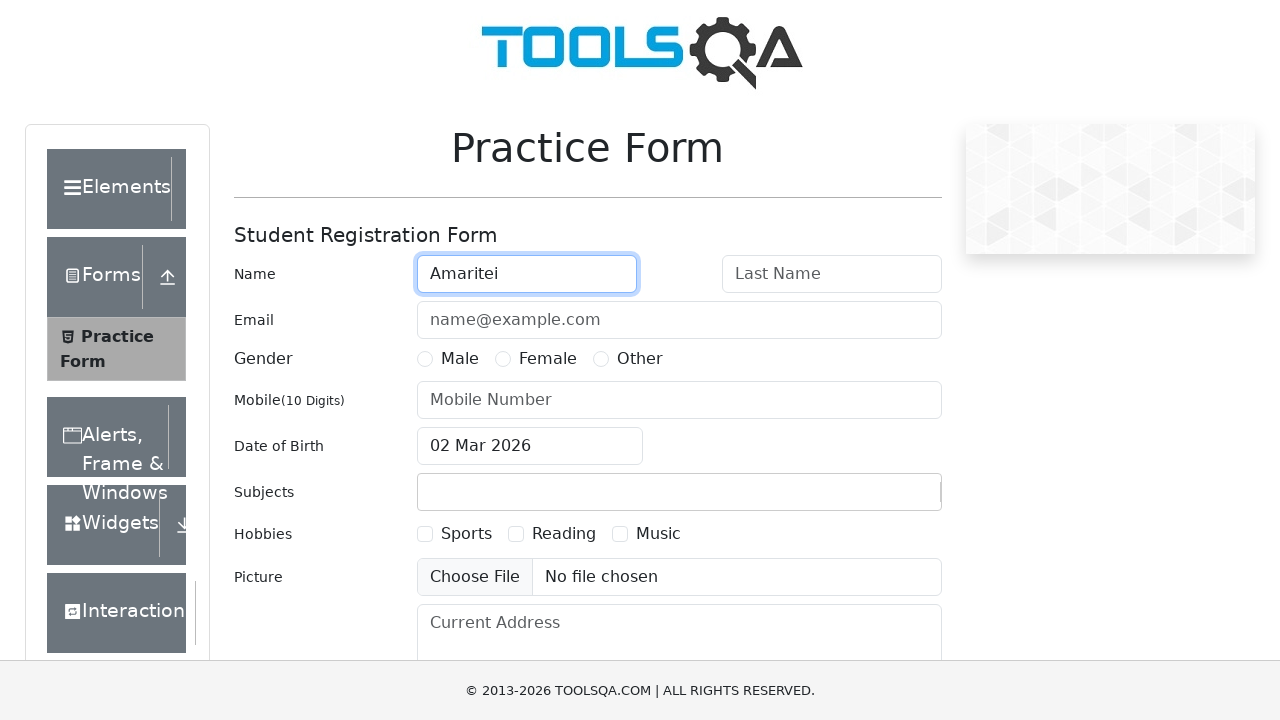

Filled last name field with 'Radu' on #lastName
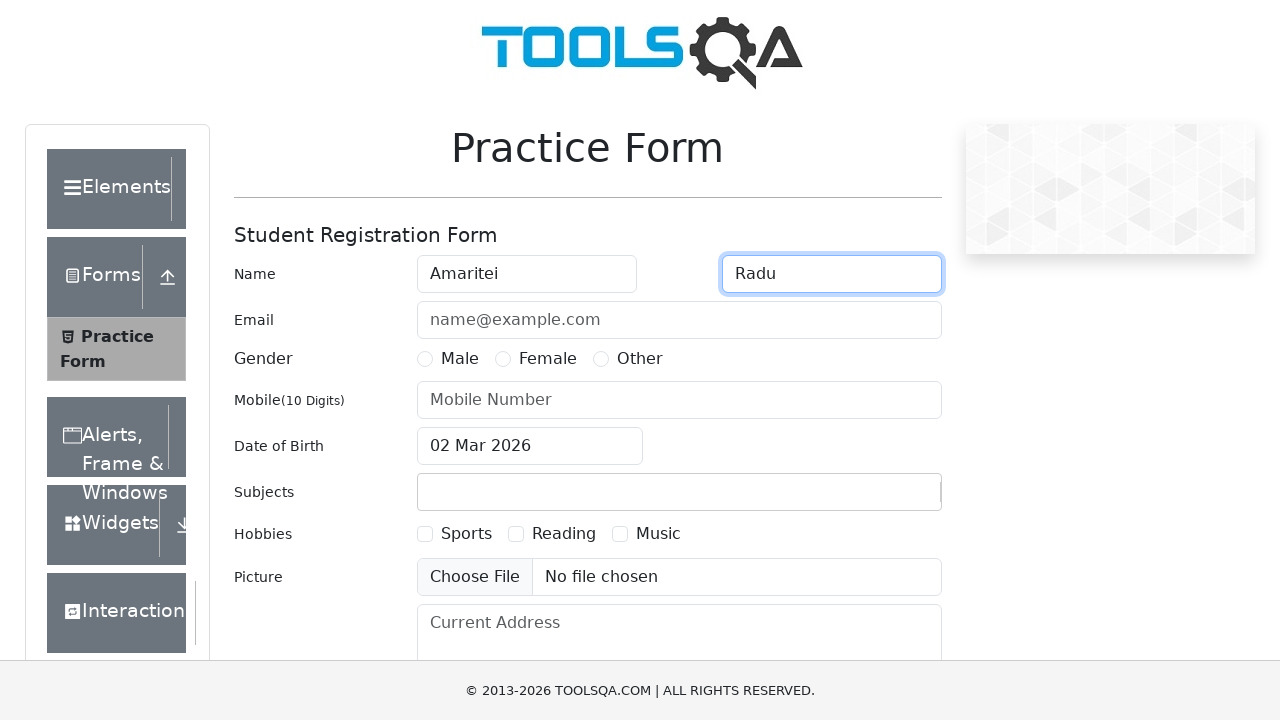

Filled email field with 'radu@yahoo.com' on #userEmail
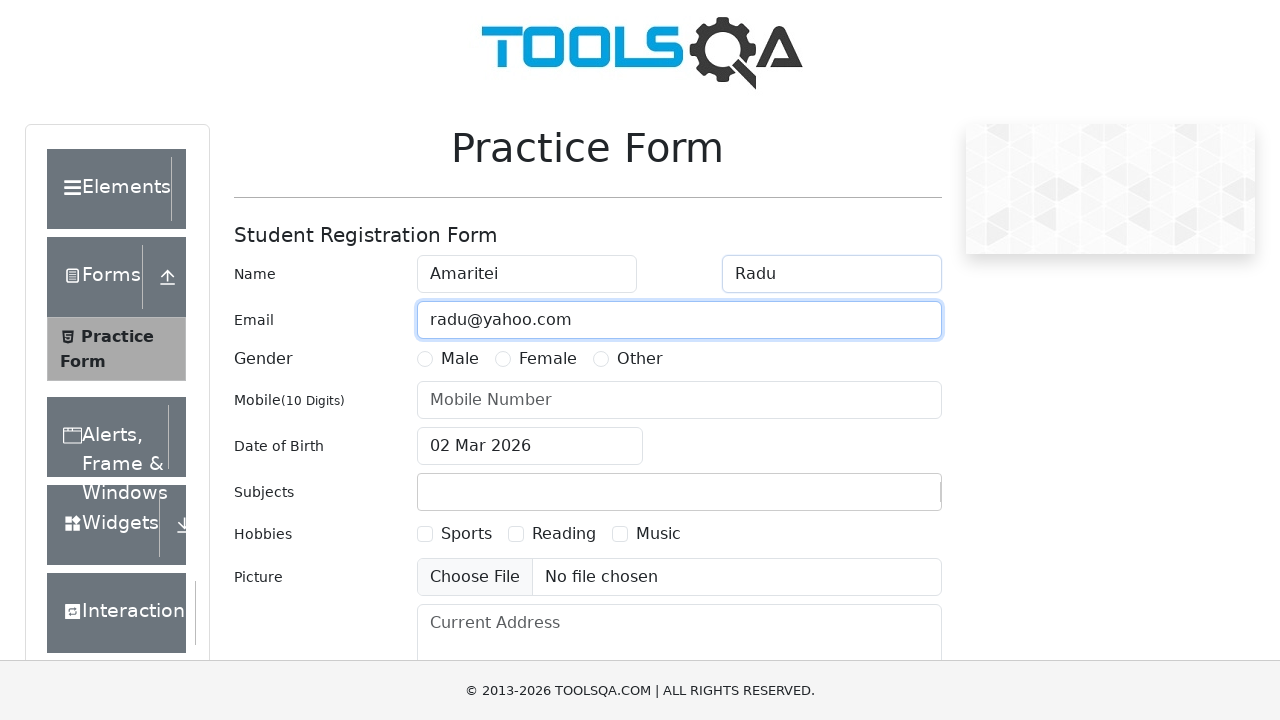

Filled mobile number field with '2323232356' on input[placeholder='Mobile Number']
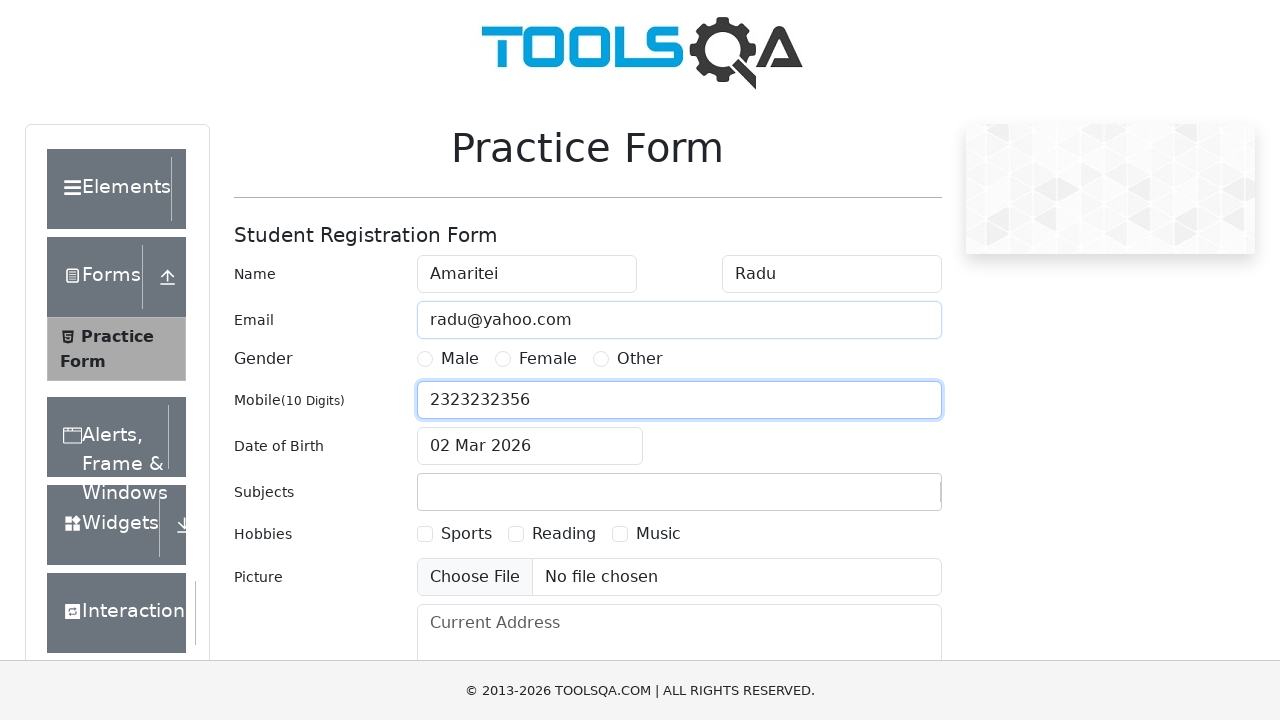

Selected Female gender radio button at (548, 359) on label[for='gender-radio-2']
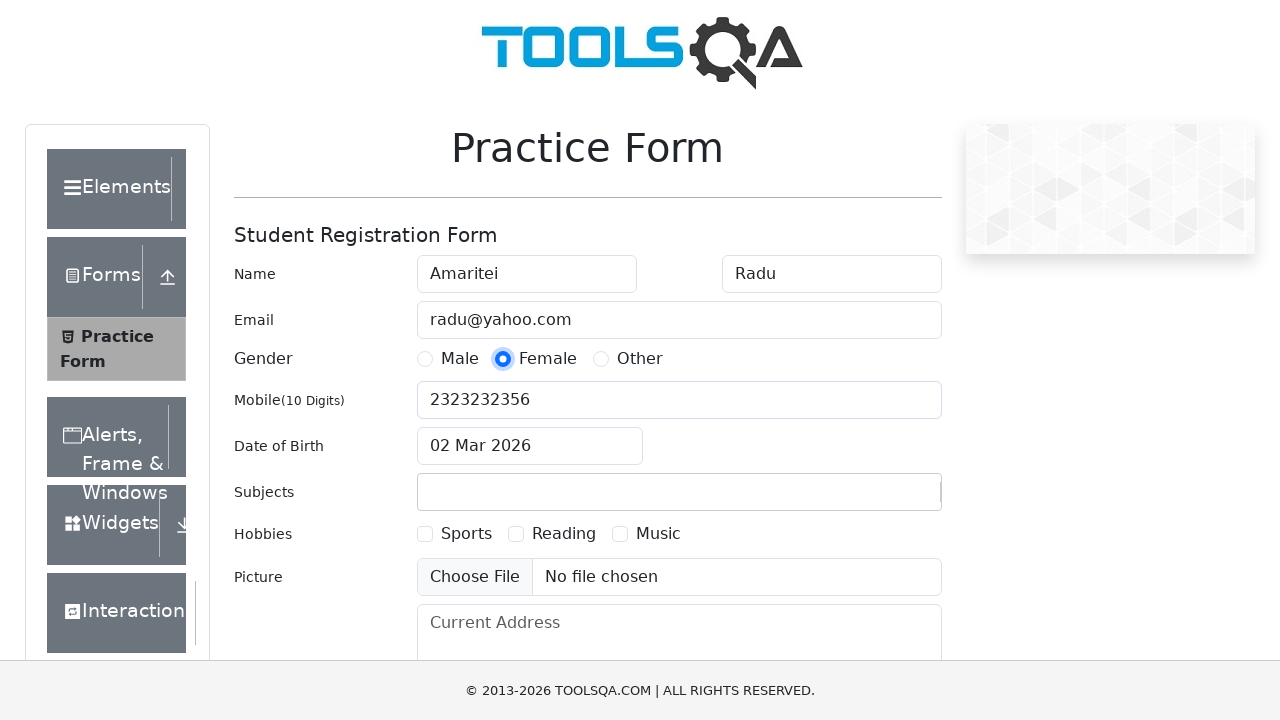

Confirmed form is visible
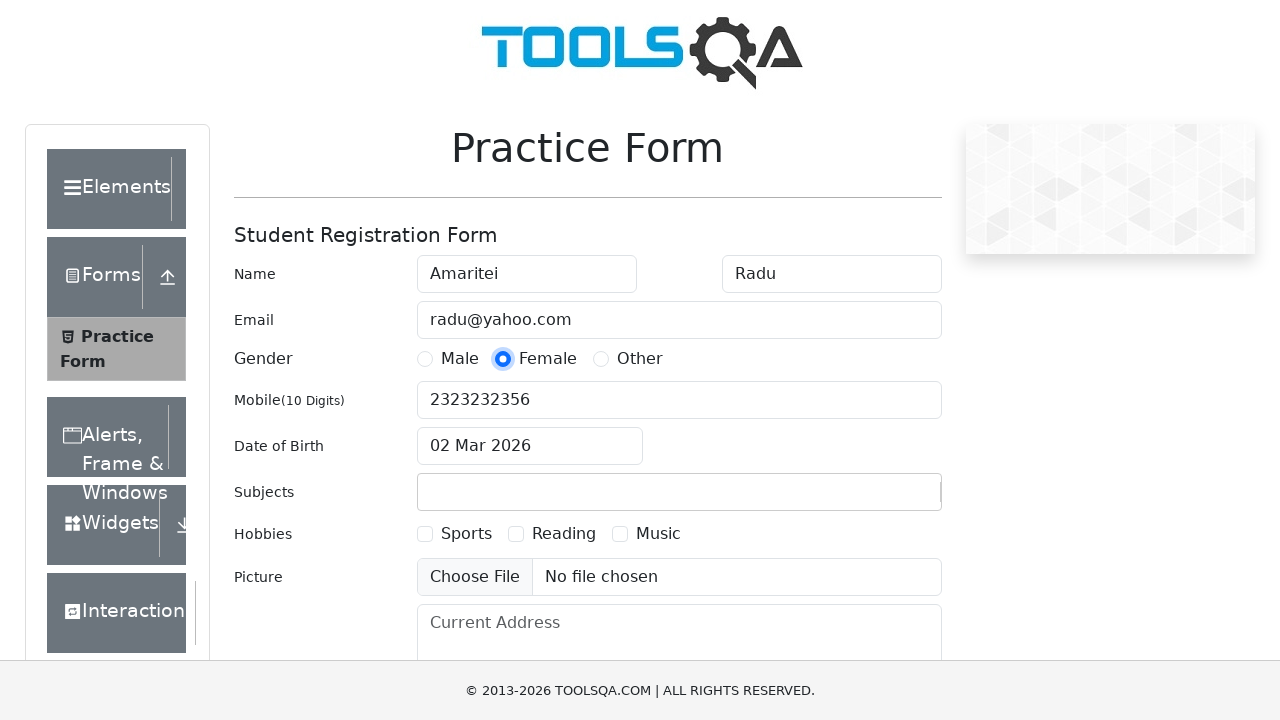

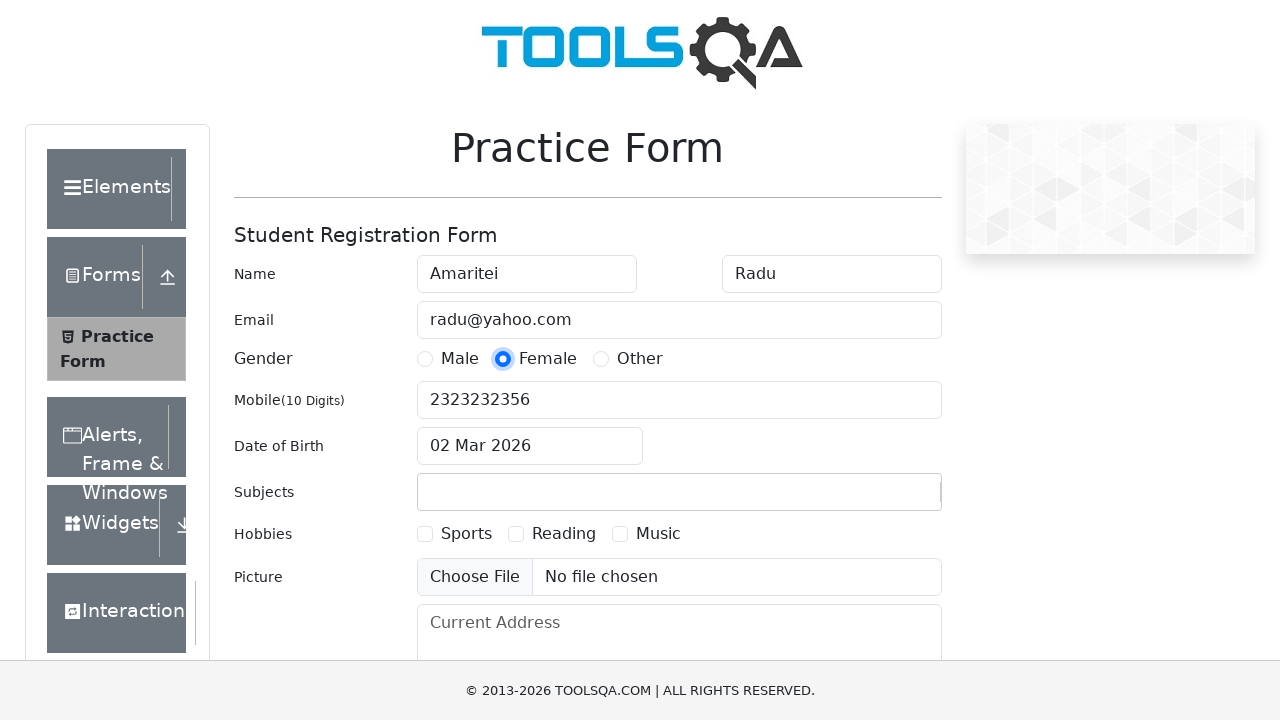